Tests simple JavaScript alert handling by clicking a button and accepting the alert.

Starting URL: https://demoqa.com/alerts

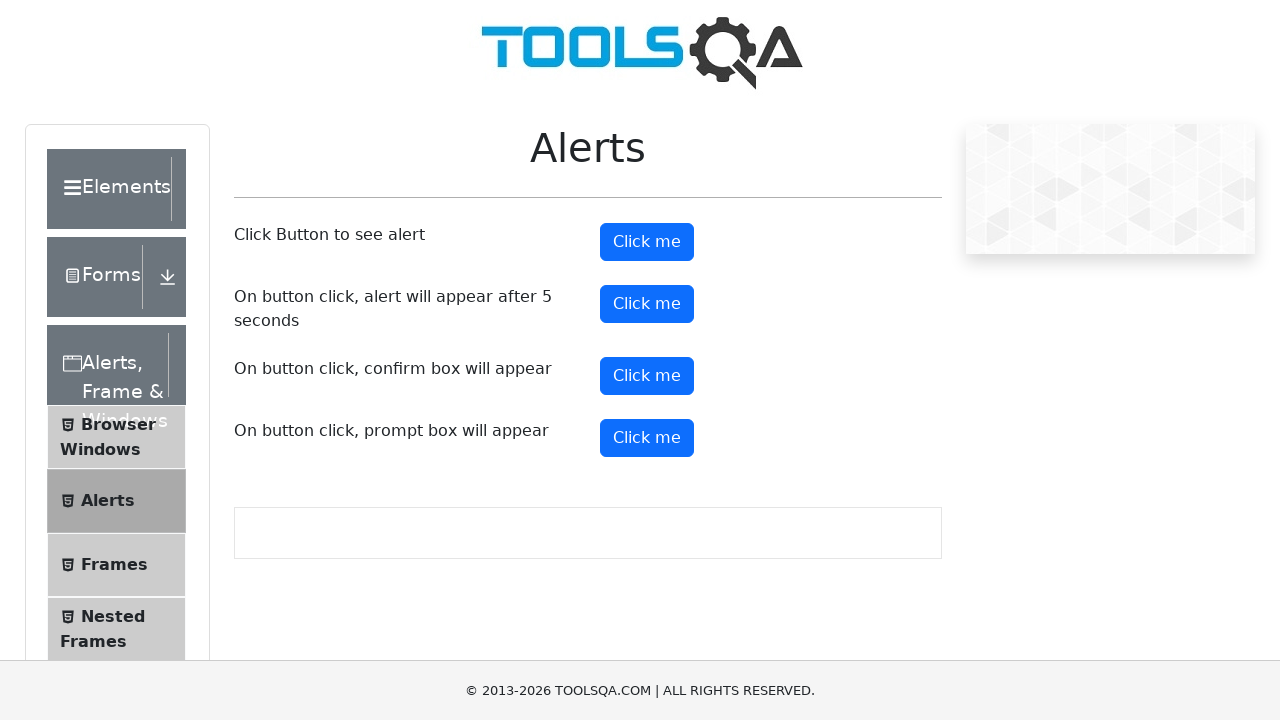

Set up dialog handler to accept alerts
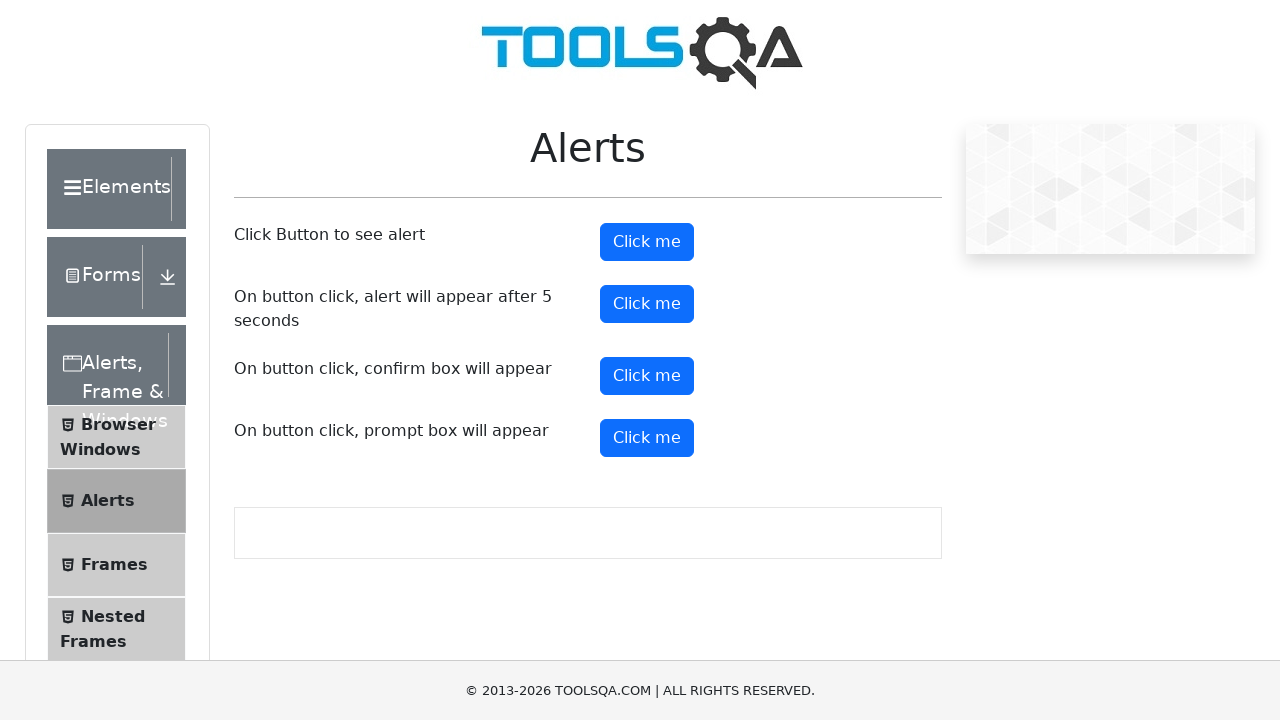

Clicked alert button to trigger JavaScript alert at (647, 242) on #alertButton
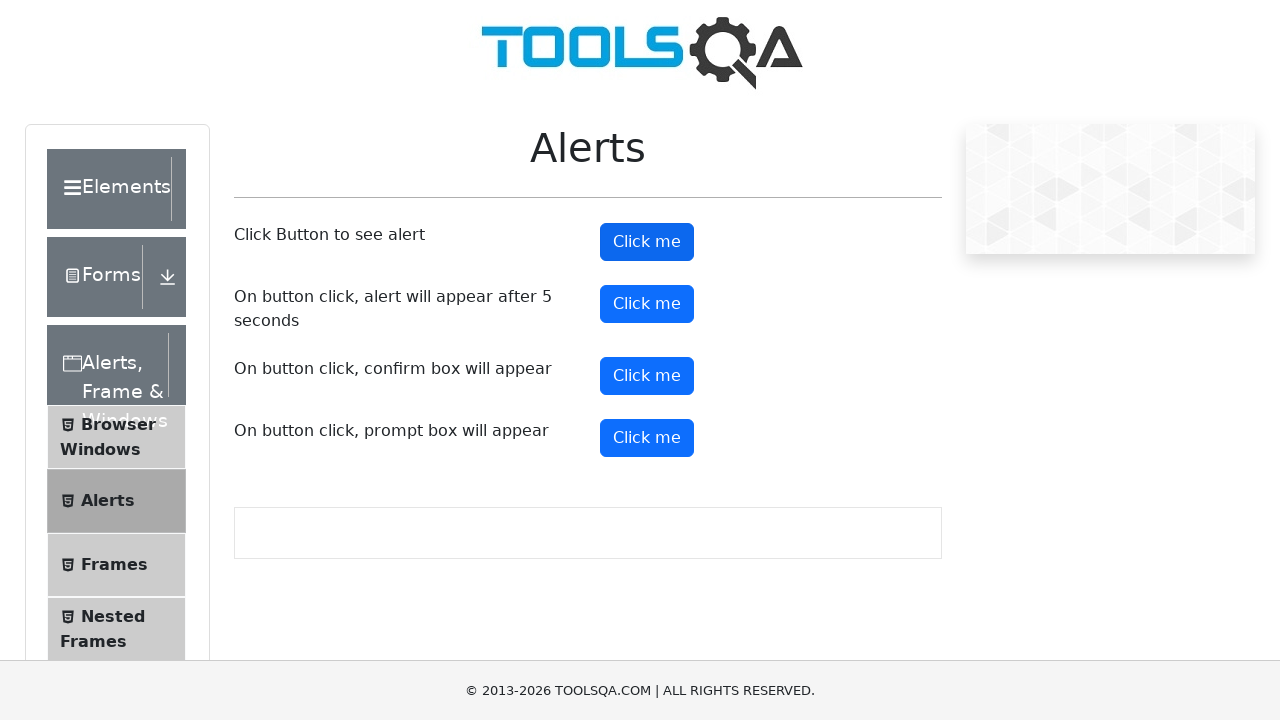

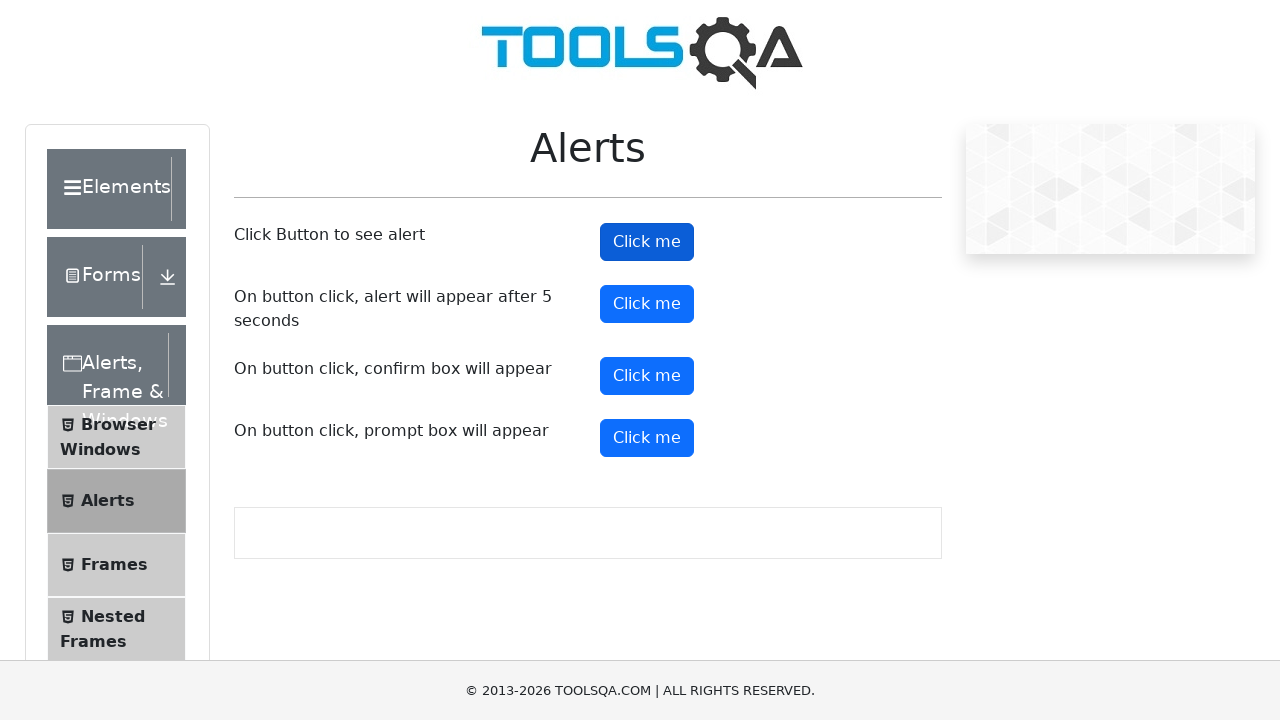